Tests dynamic loading page by clicking Start button and verifying "Hello World!" text appears after loading

Starting URL: http://the-internet.herokuapp.com/dynamic_loading/2

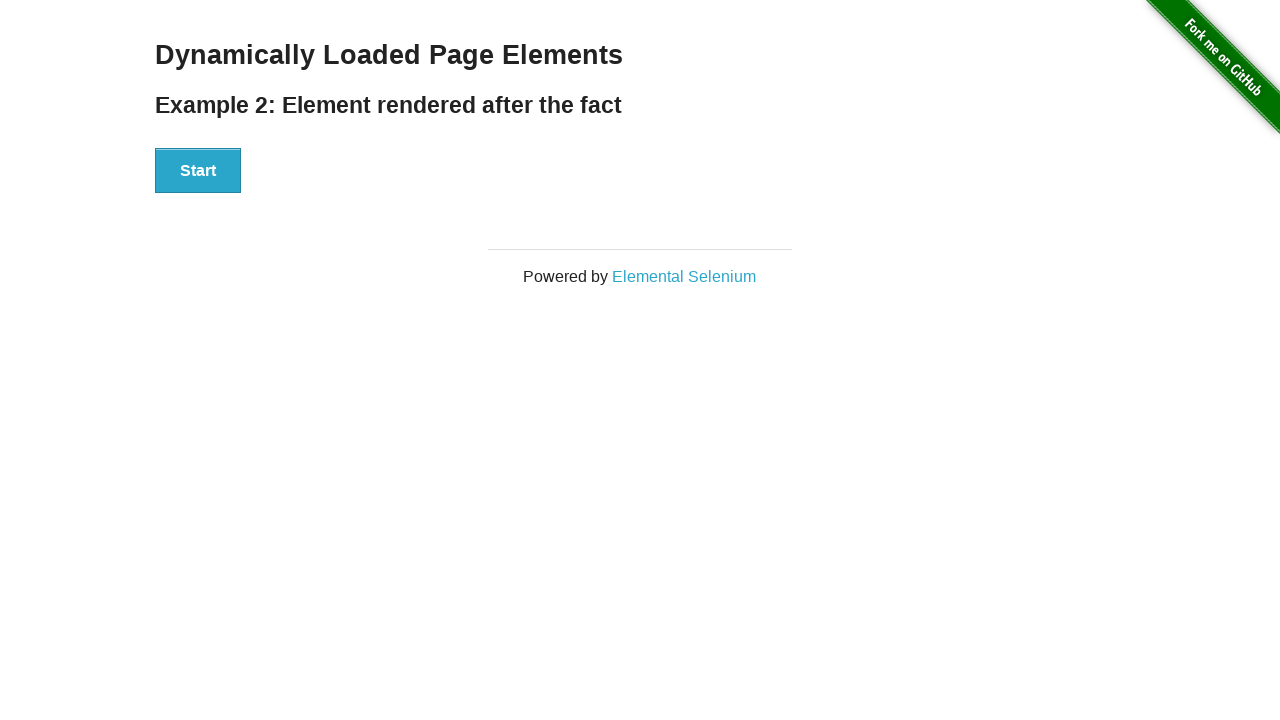

Clicked Start button on dynamic loading page at (198, 171) on xpath=//button[text()='Start']
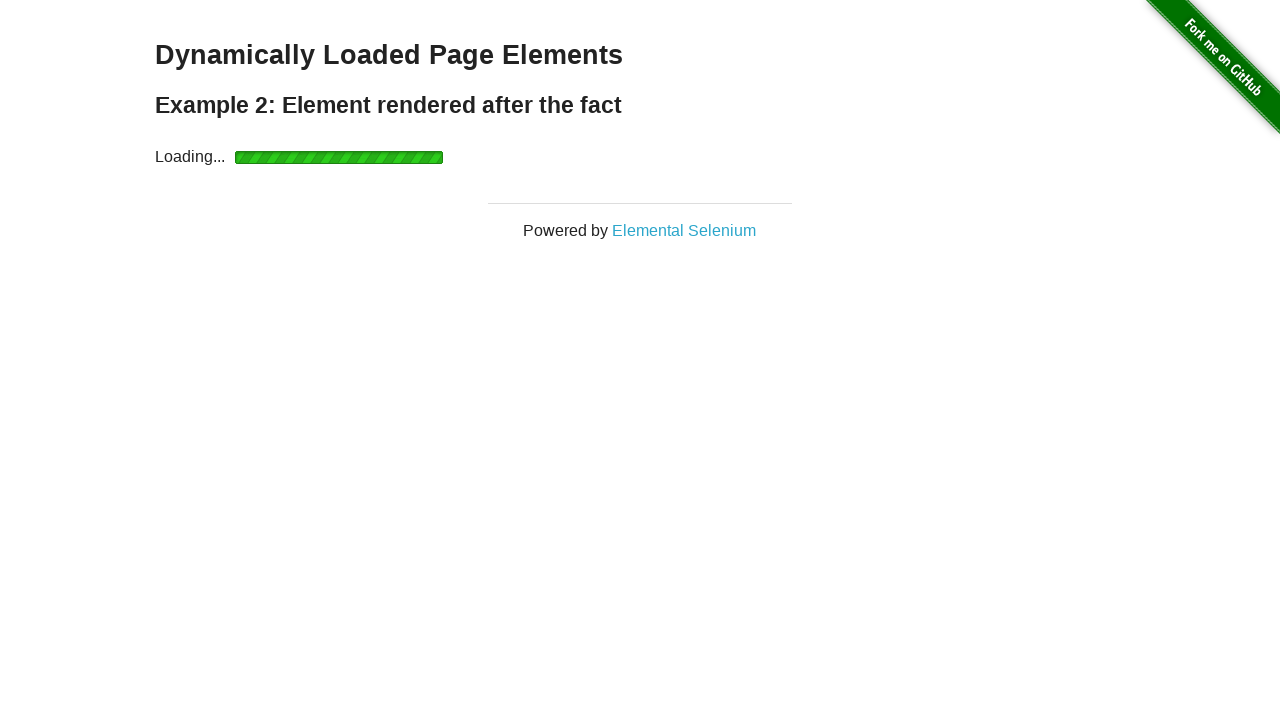

Waited for 'Hello World!' text to appear after dynamic loading completed
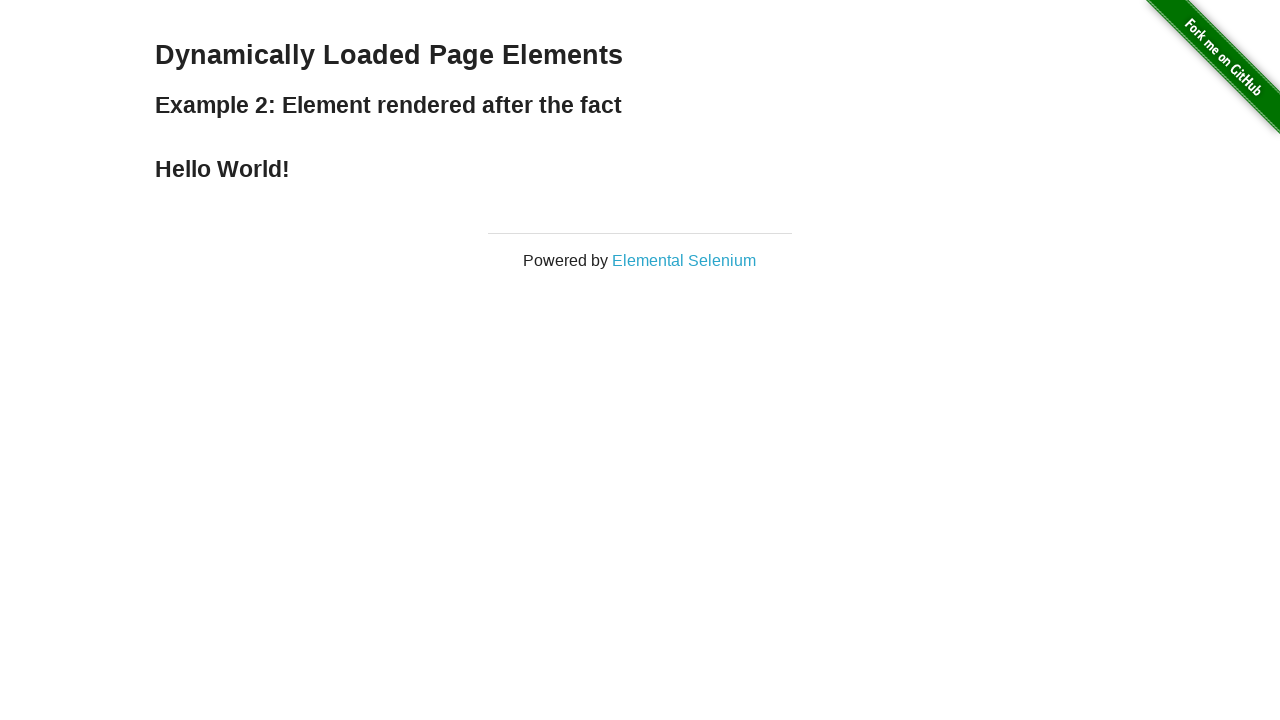

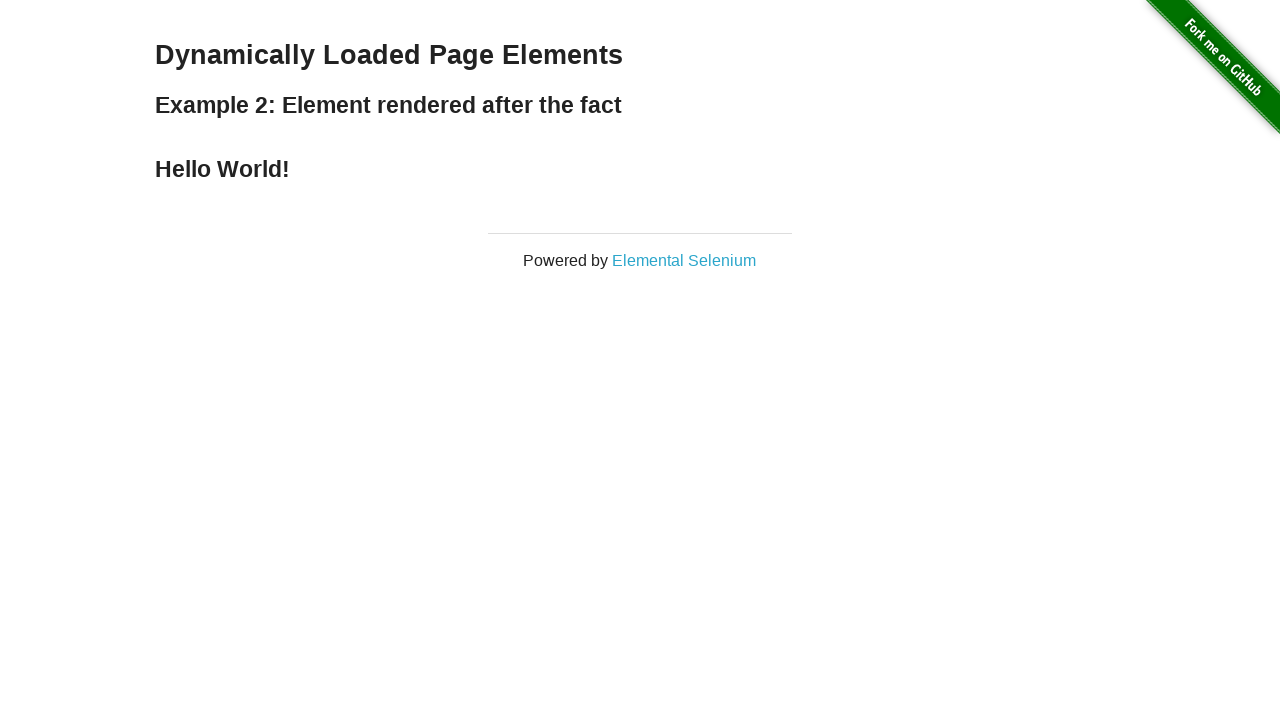